Tests JavaScript alert handling by triggering a prompt dialog, entering text, and dismissing it

Starting URL: https://the-internet.herokuapp.com/javascript_alerts

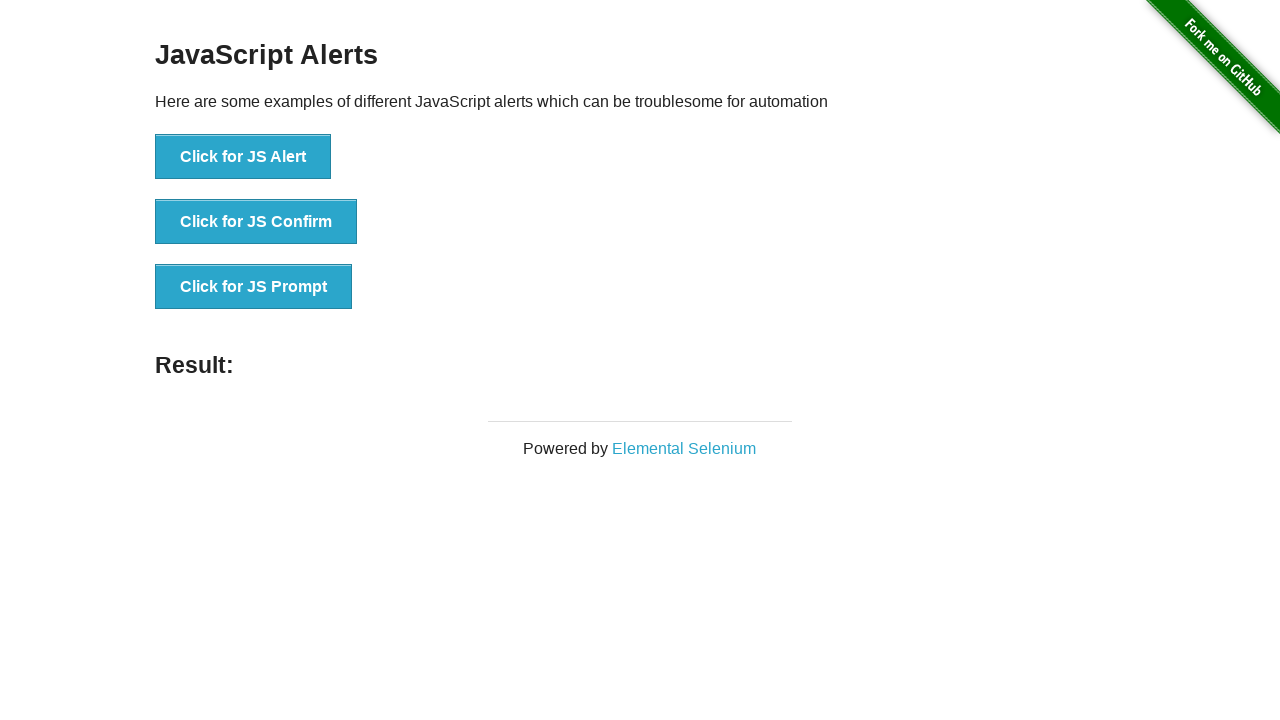

Clicked 'Click for JS Prompt' button to trigger prompt dialog at (254, 287) on xpath=//button[text()="Click for JS Prompt"]
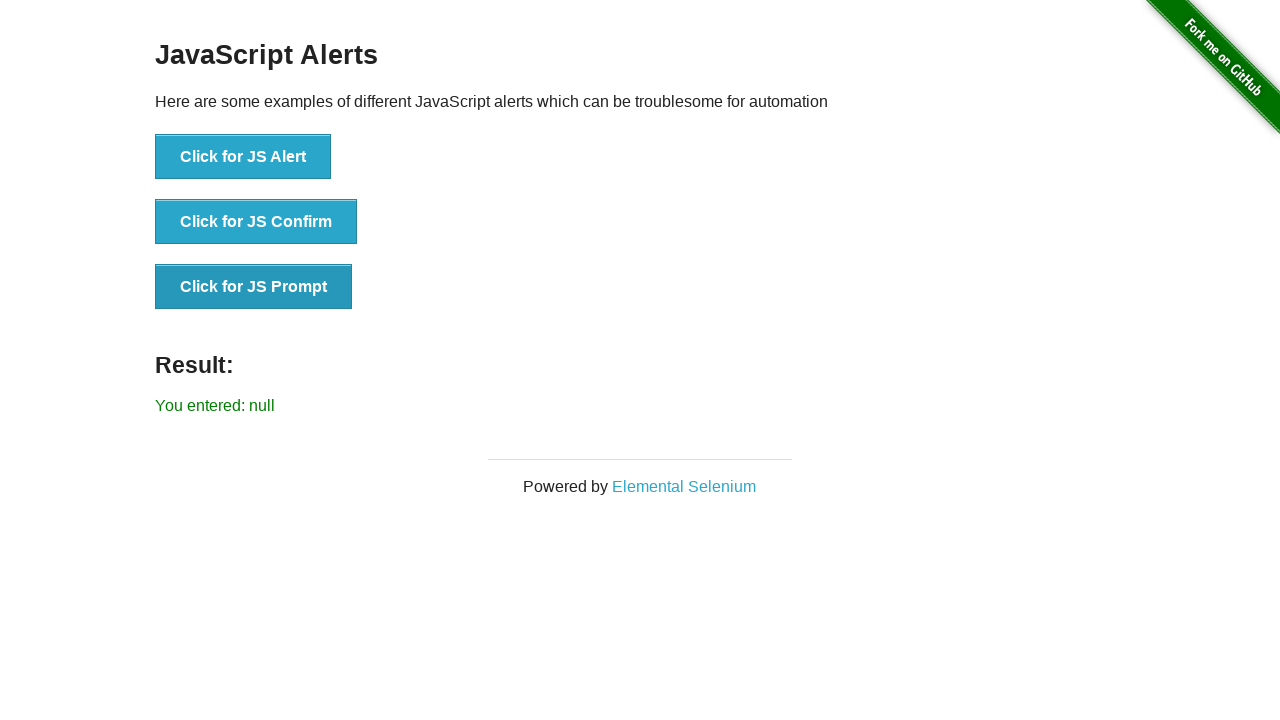

Set up dialog handler to dismiss prompts
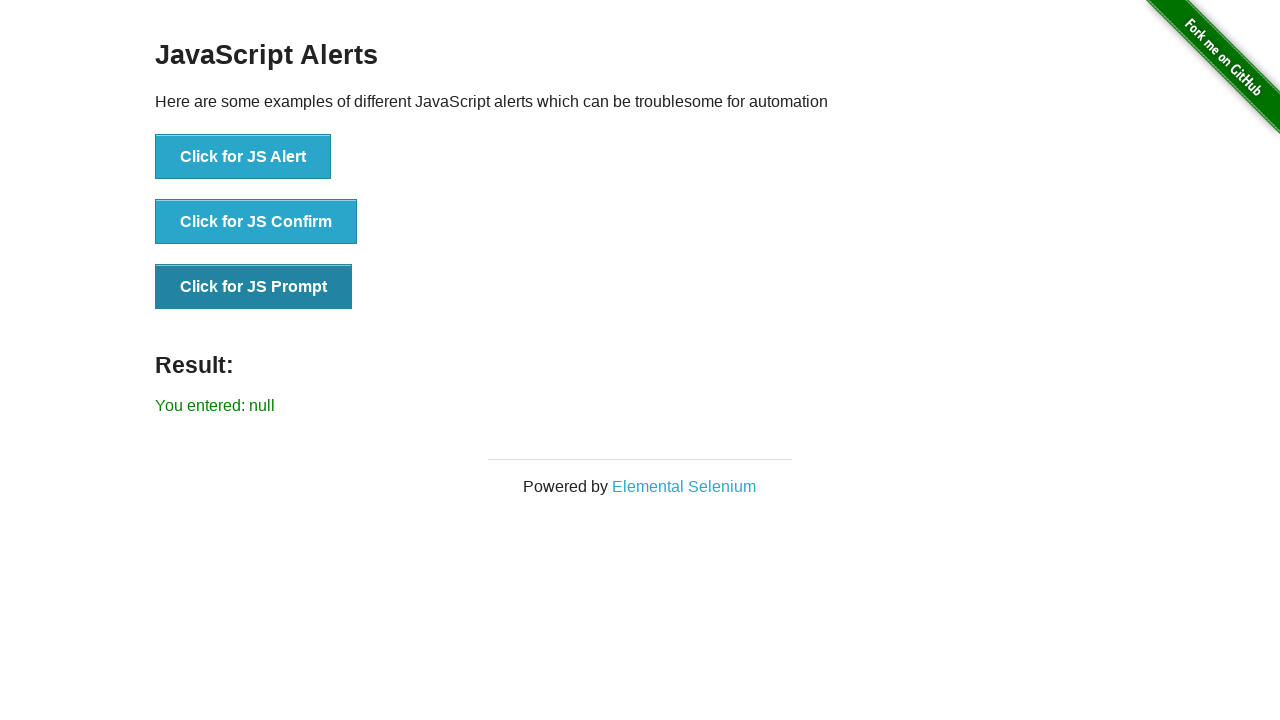

Clicked 'Click for JS Prompt' button again and dismissed the dialog at (254, 287) on xpath=//button[text()="Click for JS Prompt"]
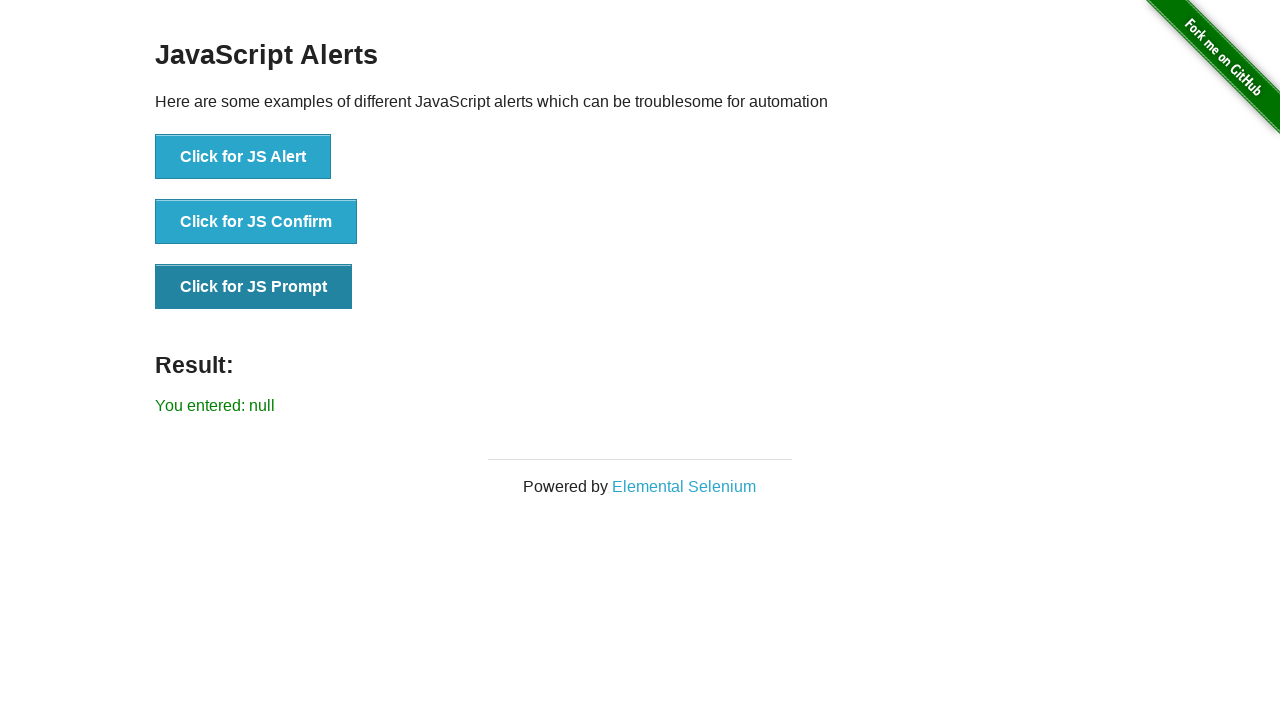

Set up dialog handler to accept prompt with 'Hello World' text
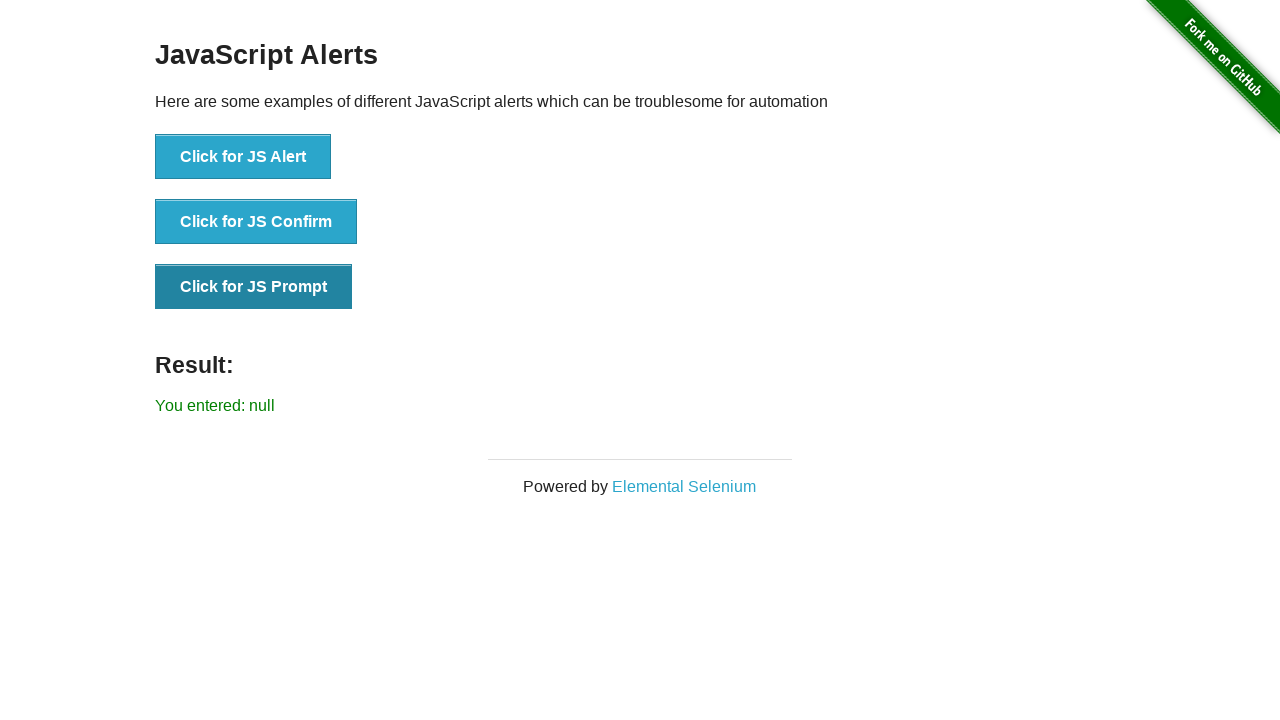

Clicked 'Click for JS Prompt' button and entered 'Hello World' in the prompt dialog at (254, 287) on xpath=//button[text()="Click for JS Prompt"]
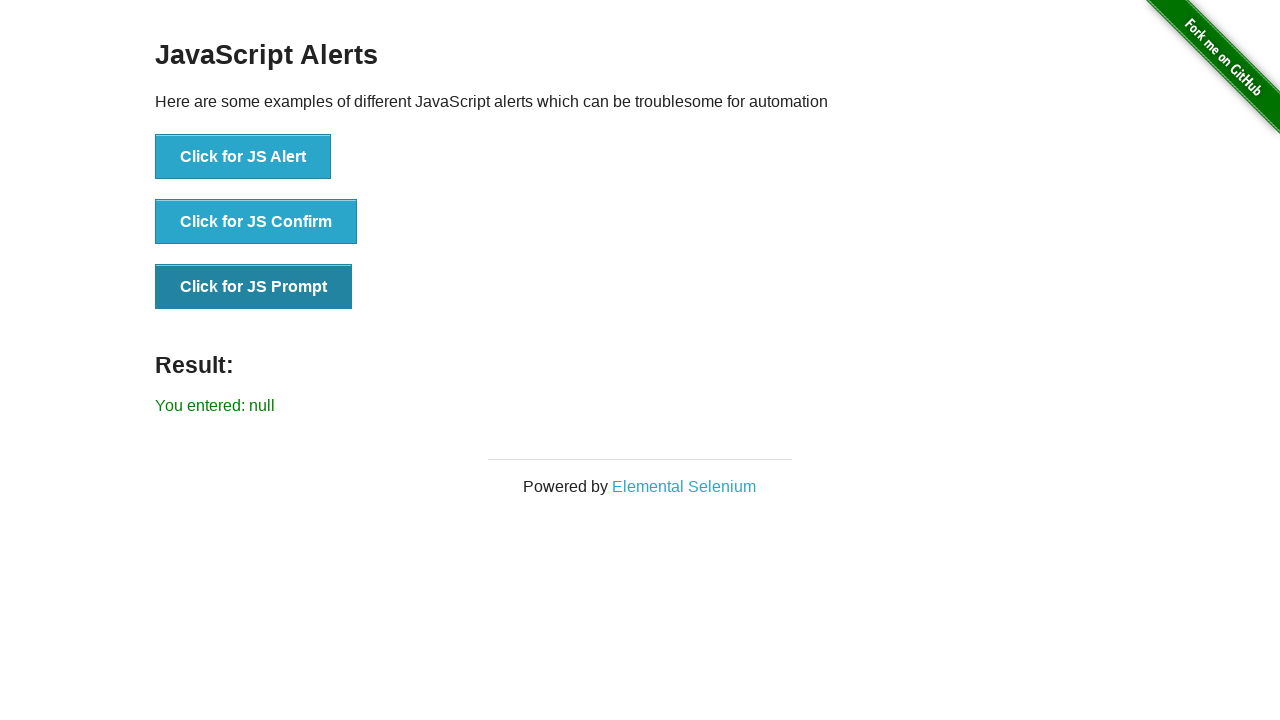

Verified result text element is displayed on the page
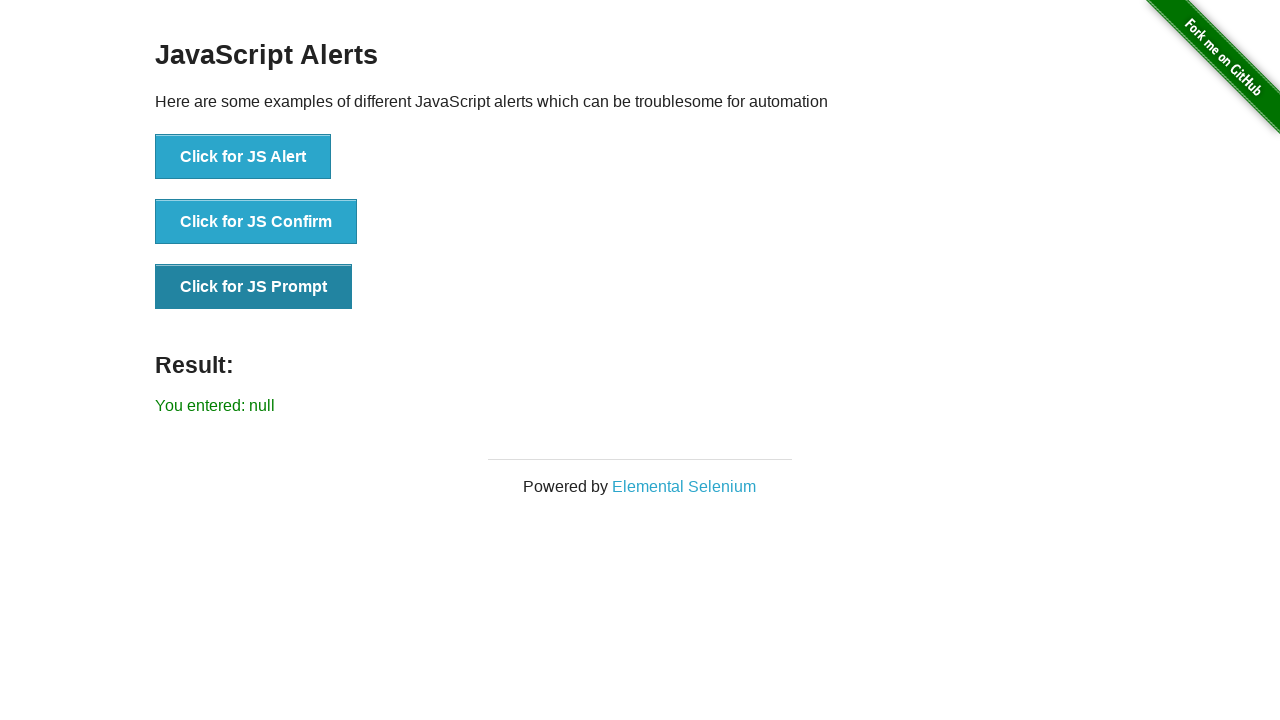

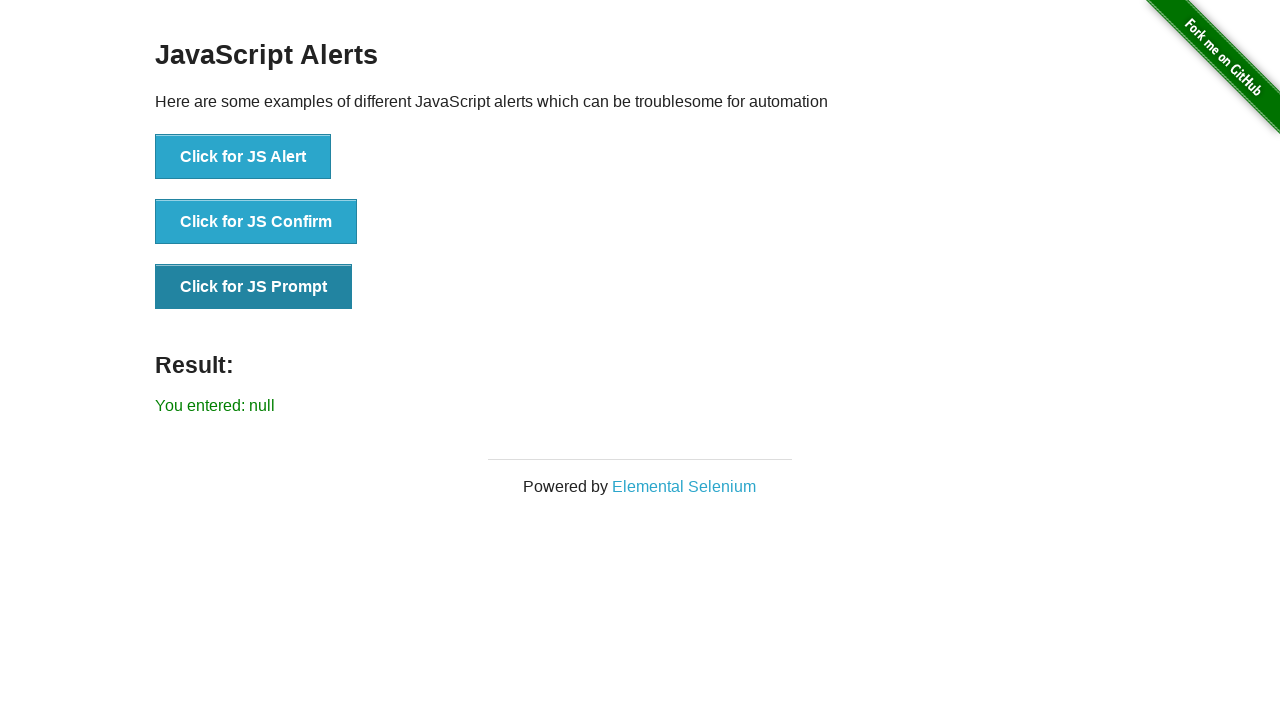